Tests clicking an "Open" link on a blog page which opens a new window, then closes the parent window

Starting URL: http://omayo.blogspot.com/

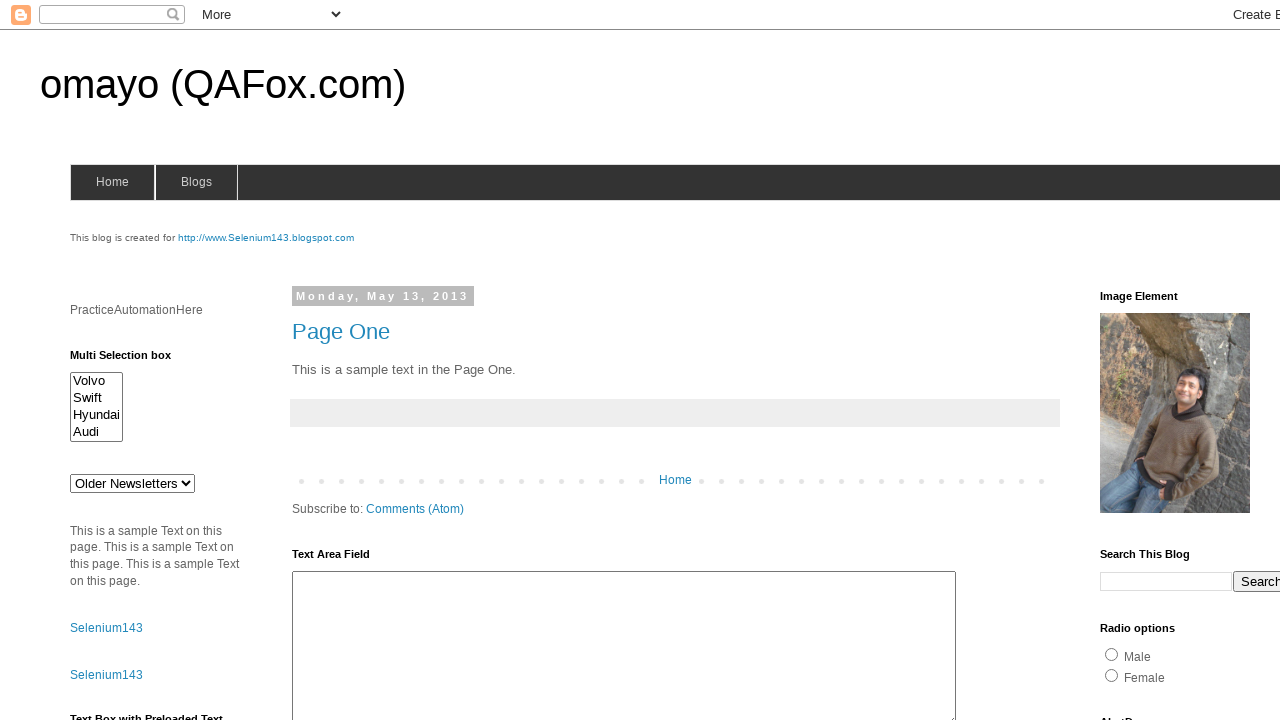

Clicked the 'Open' link which opens a new window at (132, 360) on xpath=//a[contains(text(),'Open')]
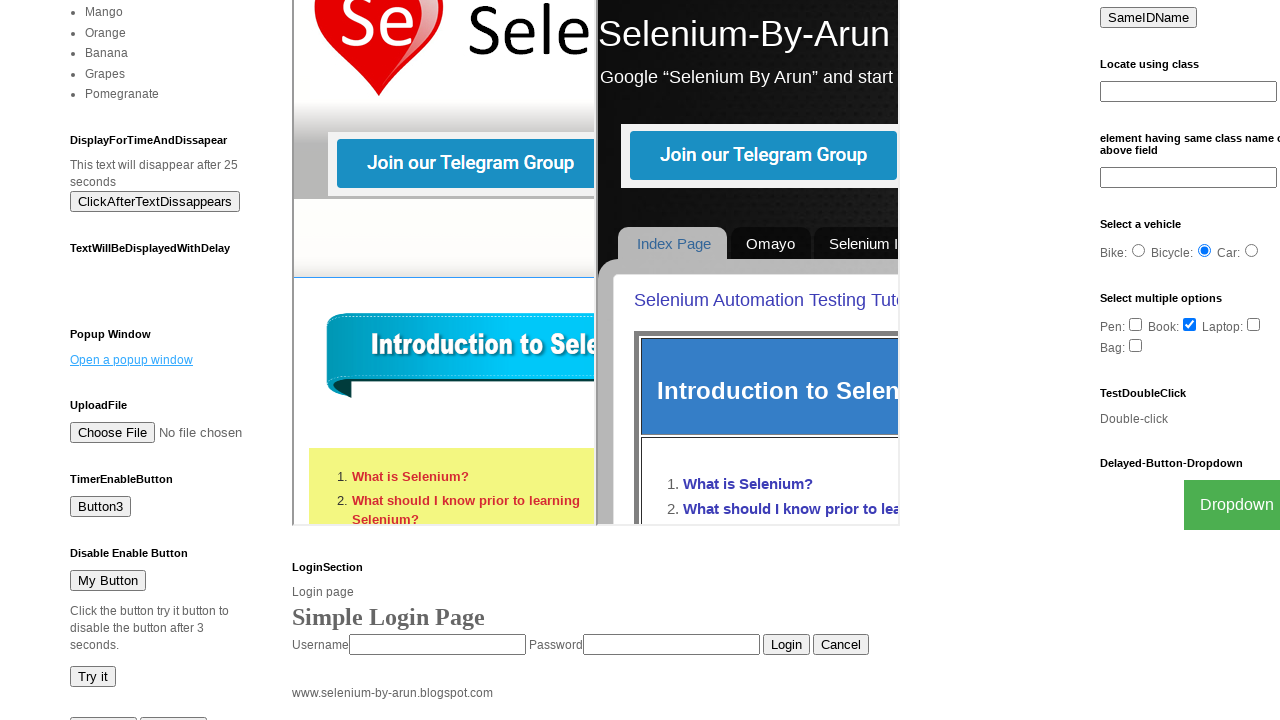

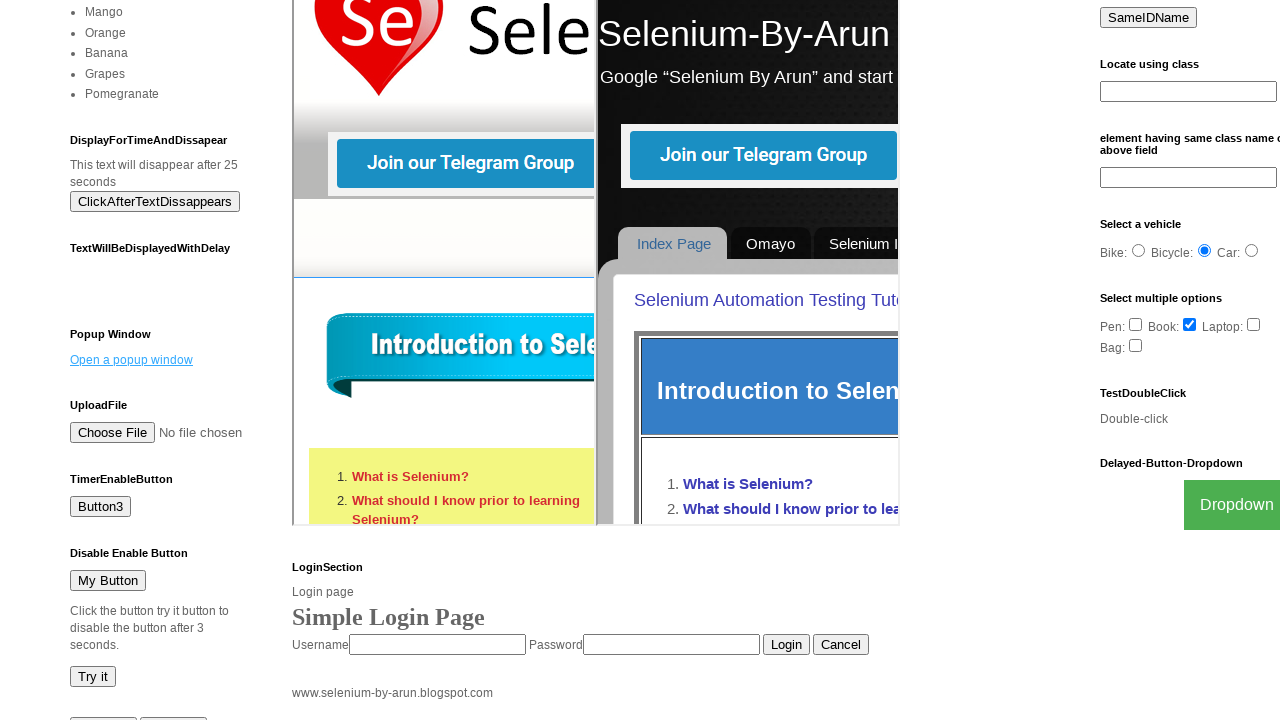